Tests dropdown selection functionality on OrangeHRM trial page by selecting different country options using various methods

Starting URL: https://www.orangehrm.com/orangehrm-30-day-trial/

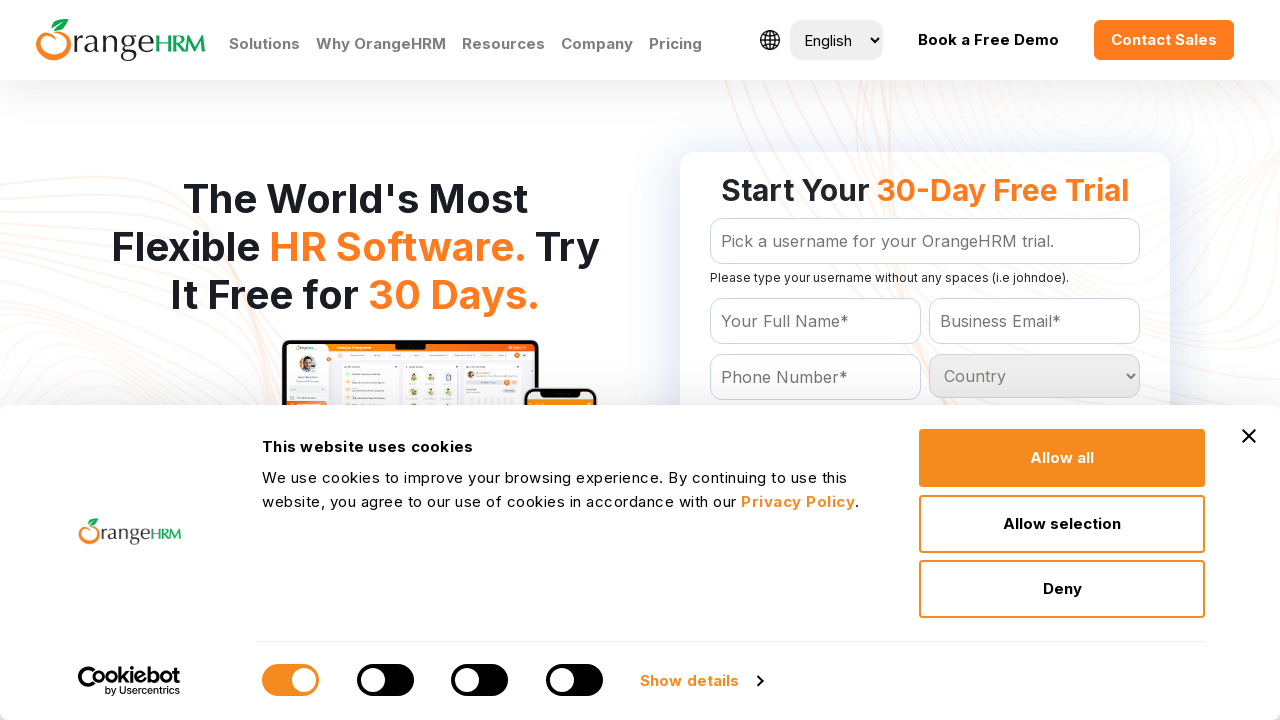

Waited 2 seconds for page to load
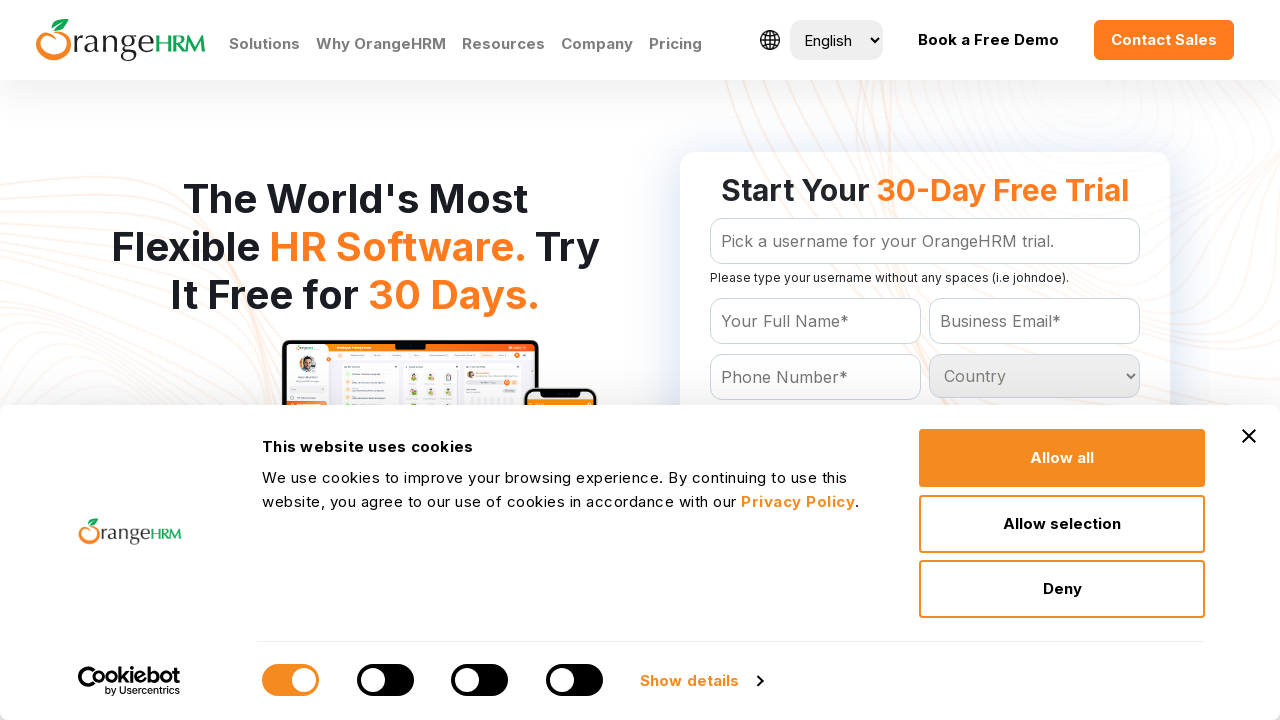

Located country dropdown element
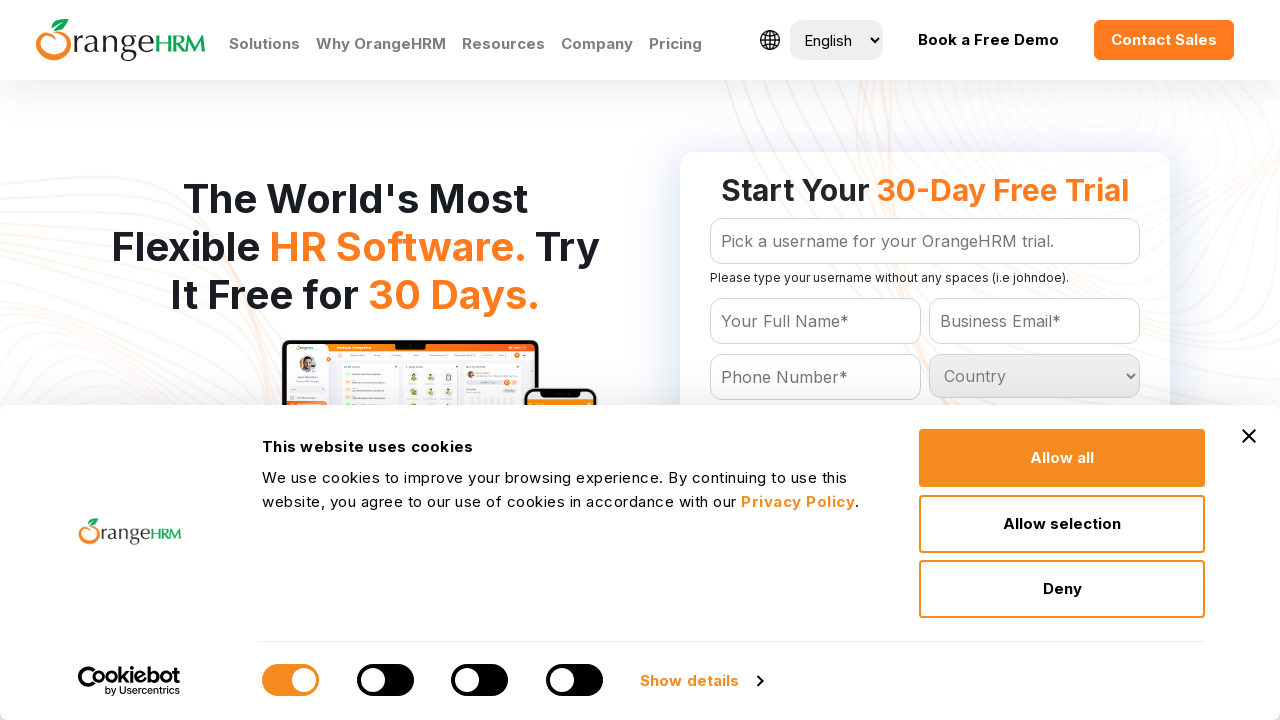

Selected Albania from country dropdown by label on #Form_getForm_Country
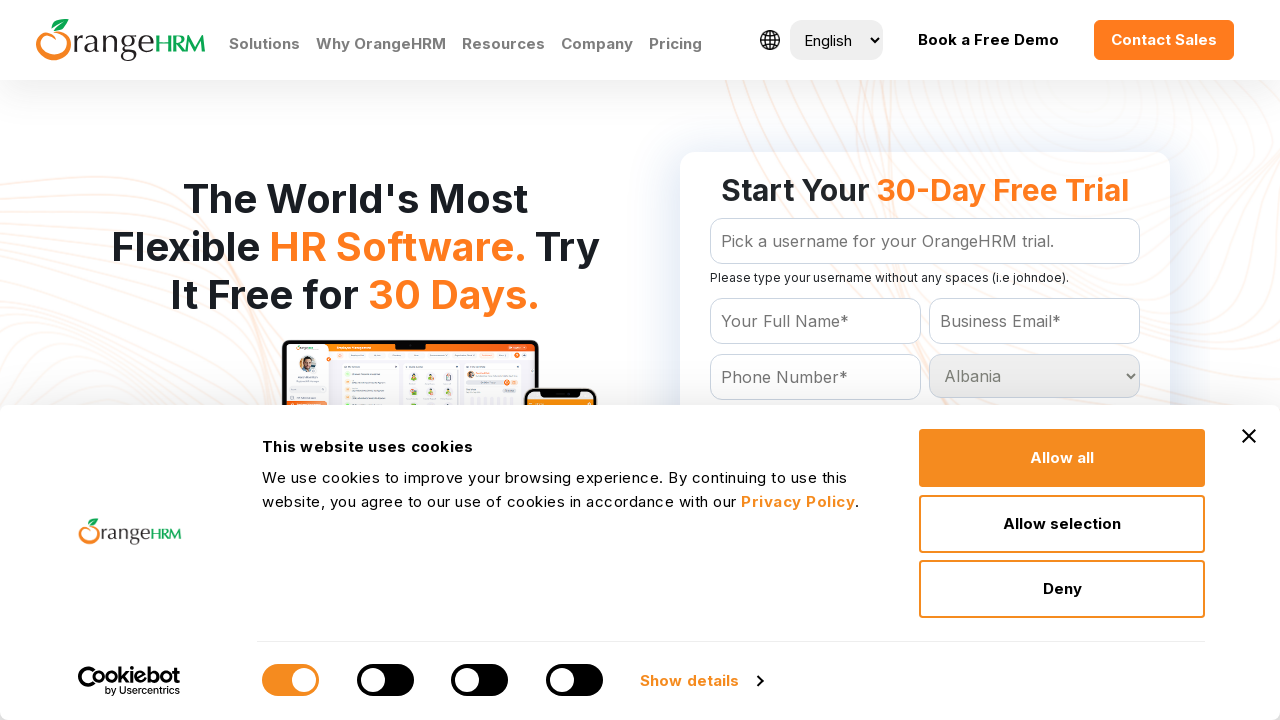

Waited 2 seconds before selecting next country
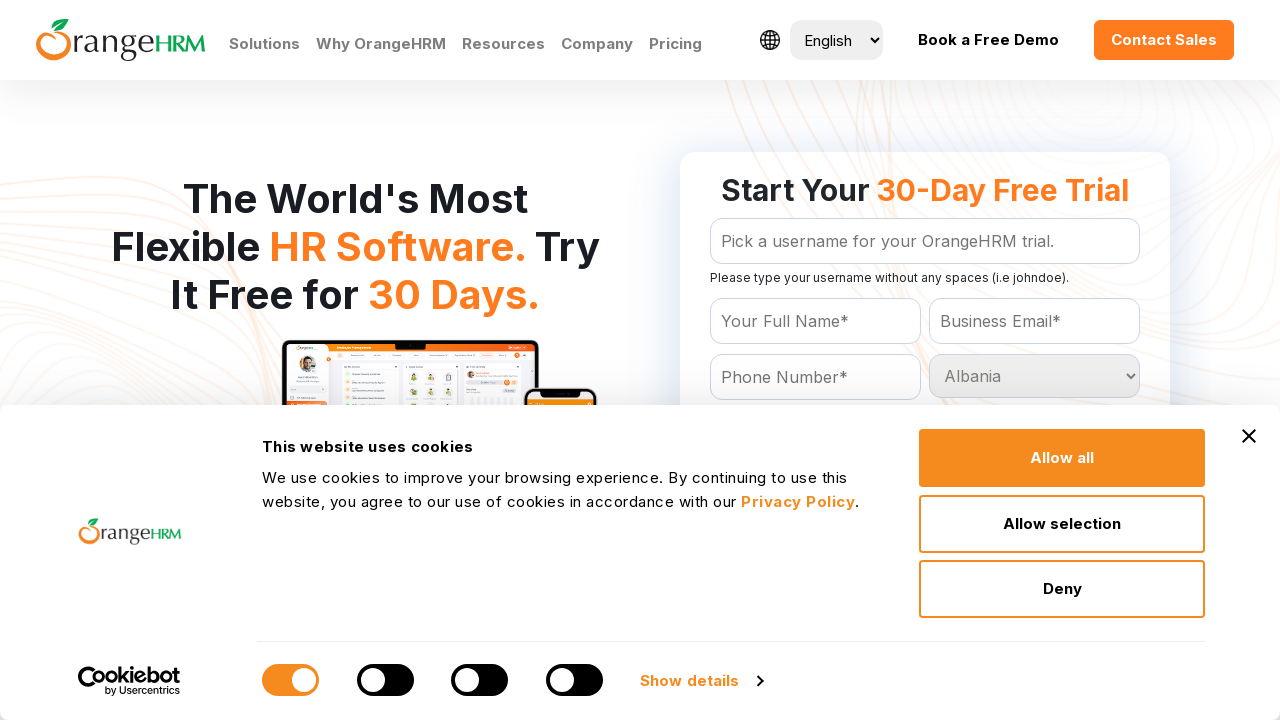

Selected India from country dropdown by value on #Form_getForm_Country
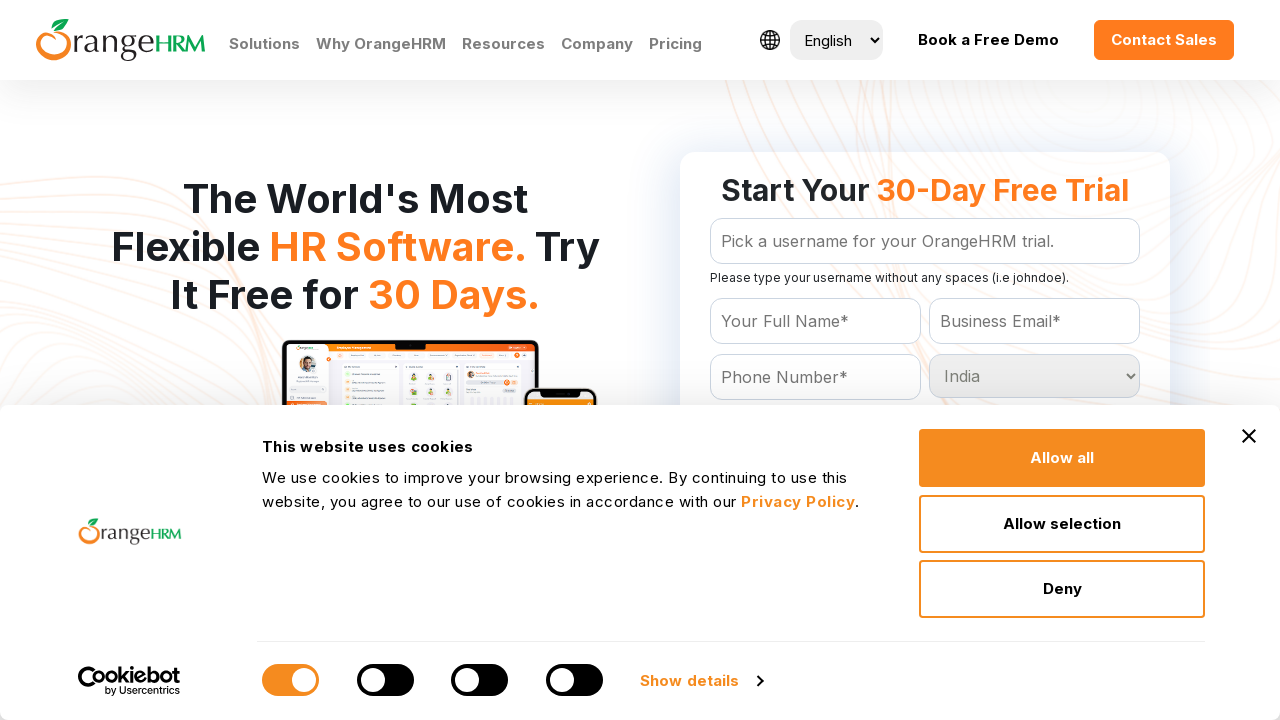

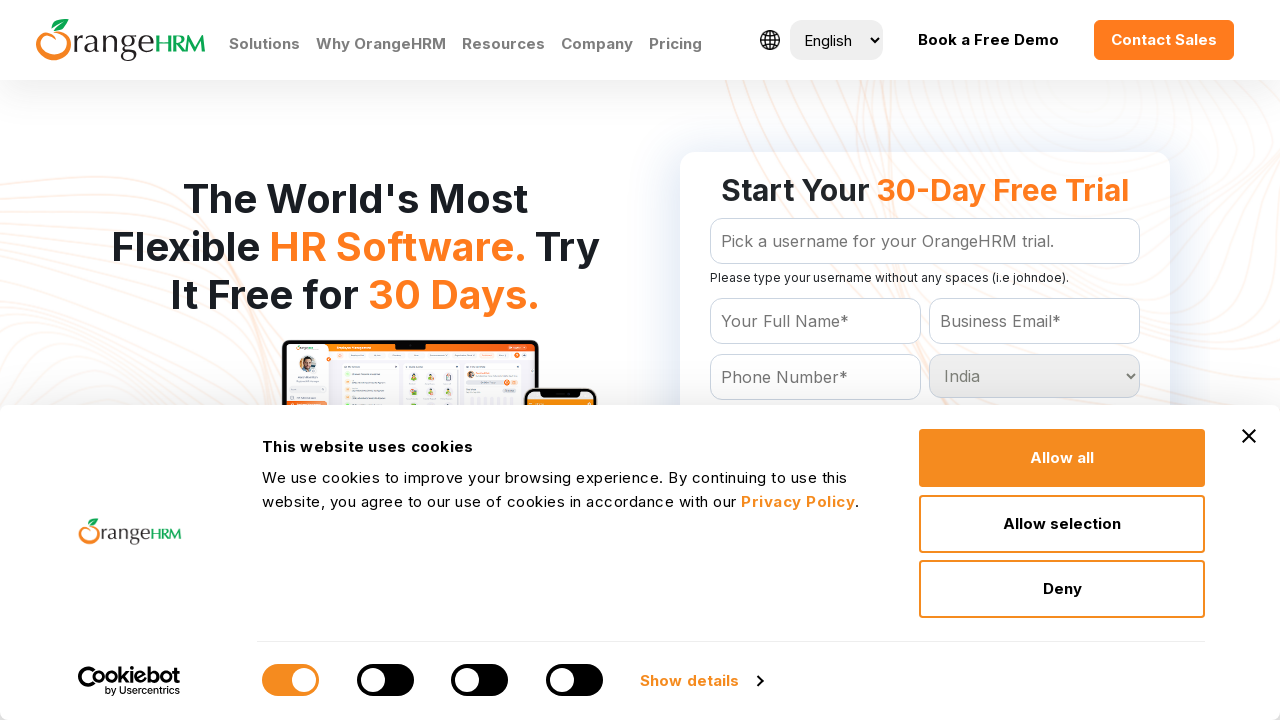